Tests clicking a redirect link and verifying the browser navigates to the status codes page

Starting URL: https://the-internet.herokuapp.com/redirector

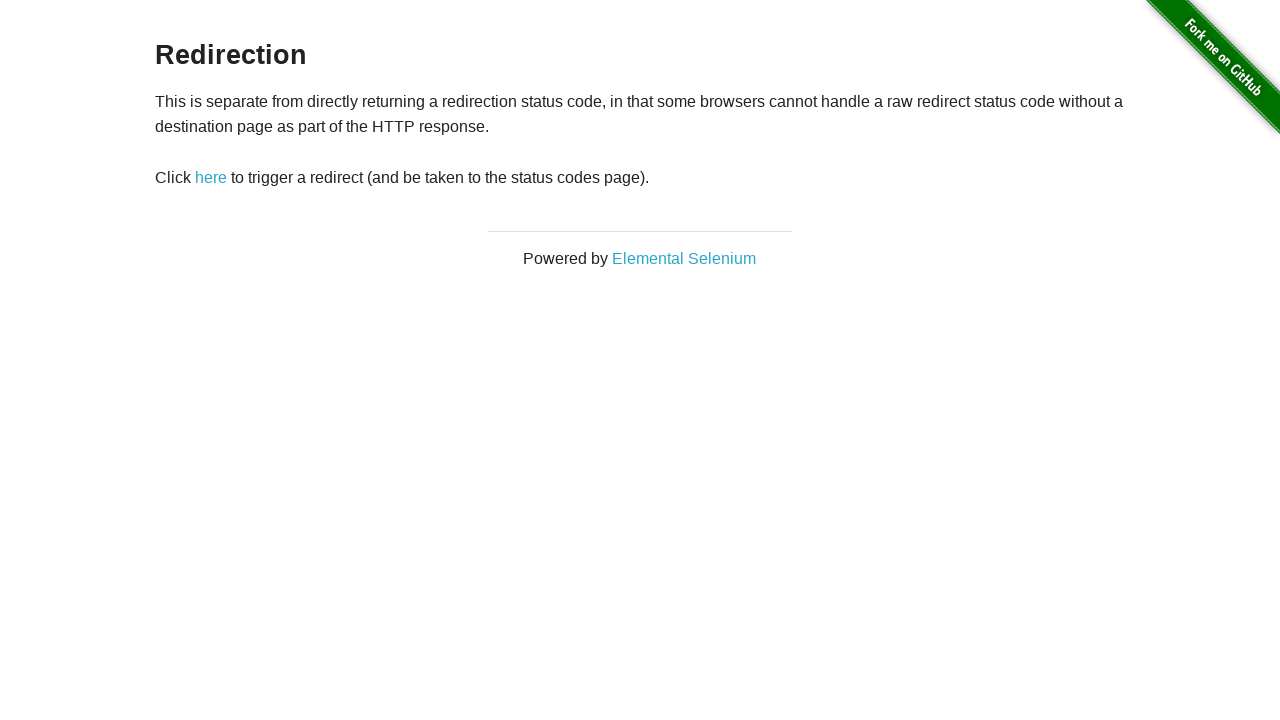

Clicked 'here' link to trigger redirect at (211, 178) on a:text('here')
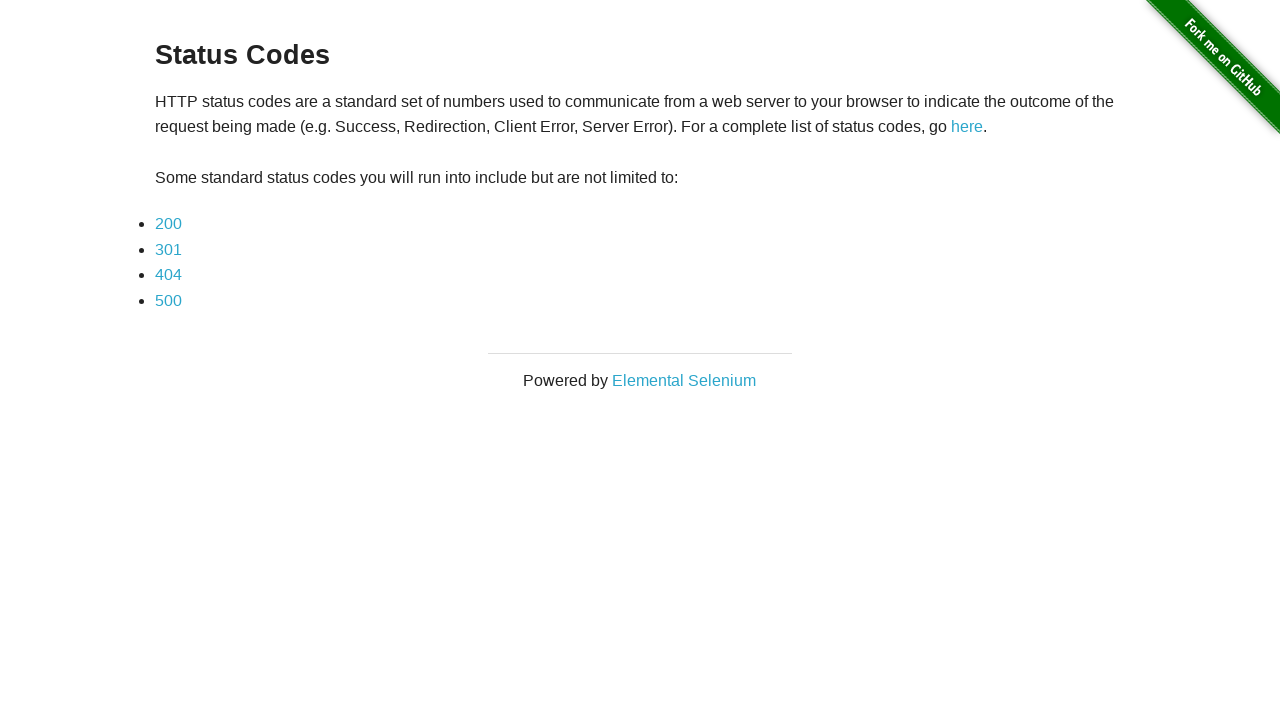

Browser navigated to status codes page after redirect
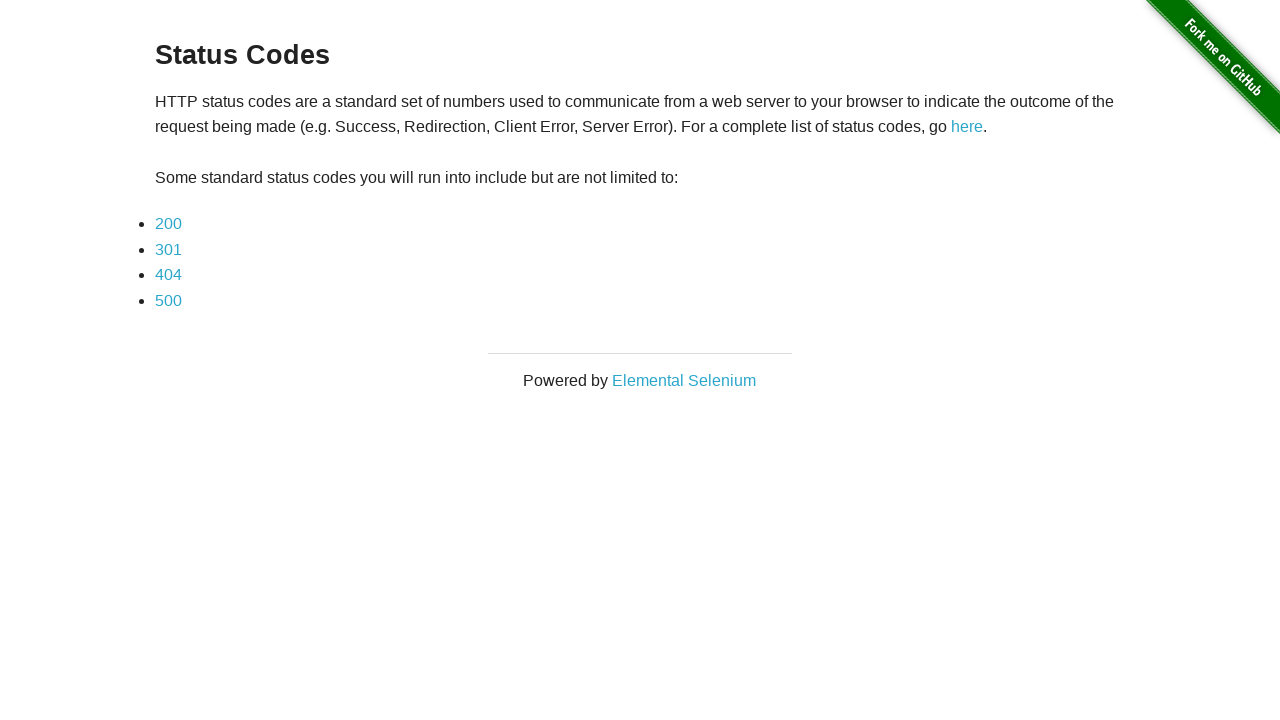

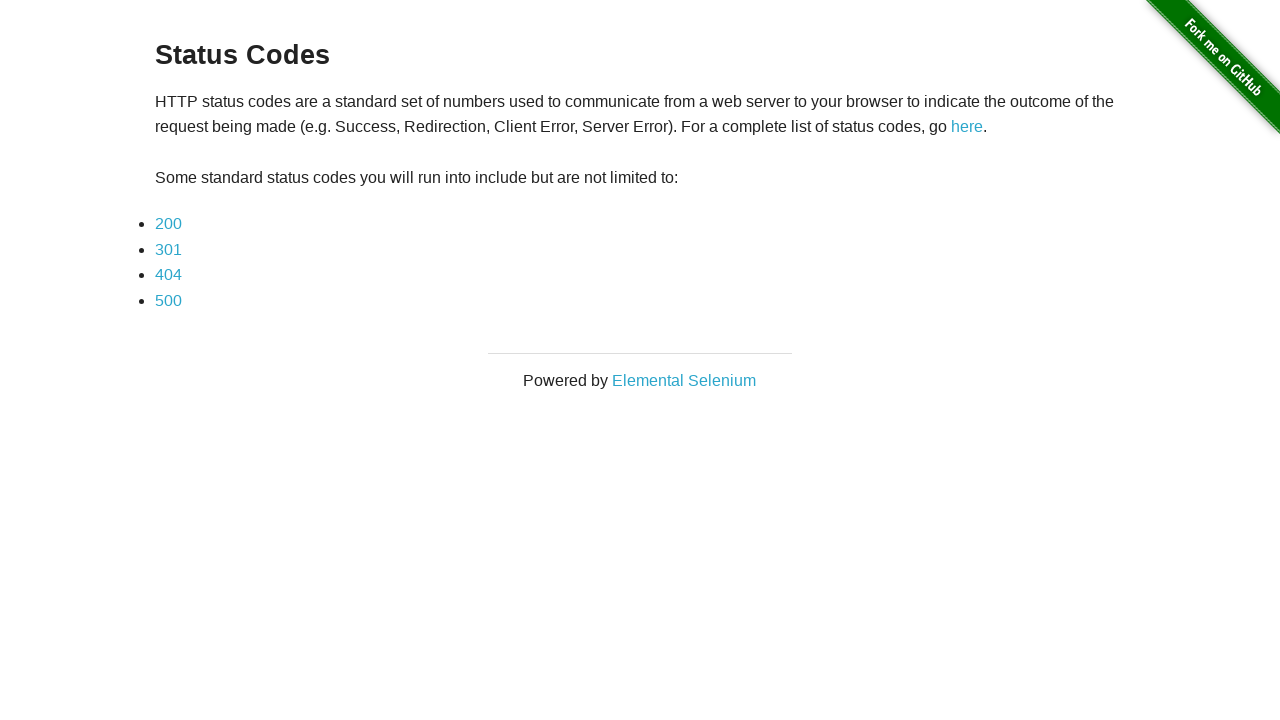